Tests text input functionality by entering text into a field and verifying that a button's text updates to match the input

Starting URL: http://uitestingplayground.com/textinput/

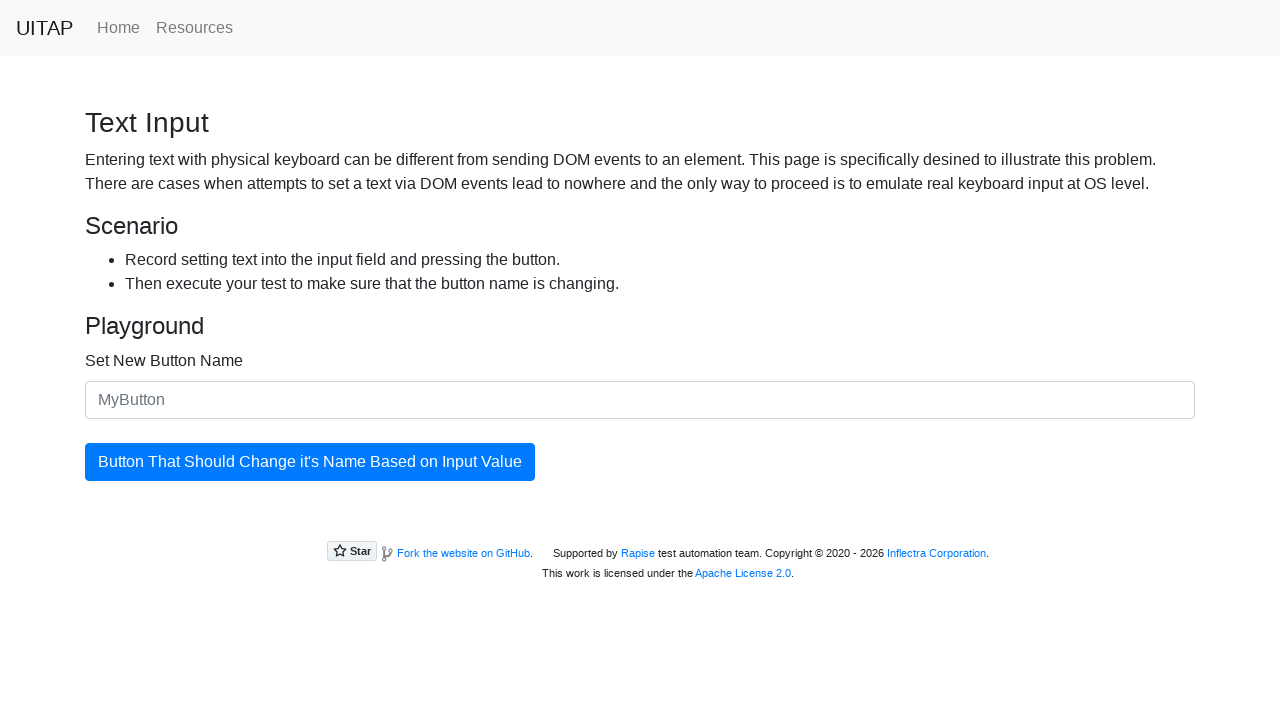

Navigated to text input test page
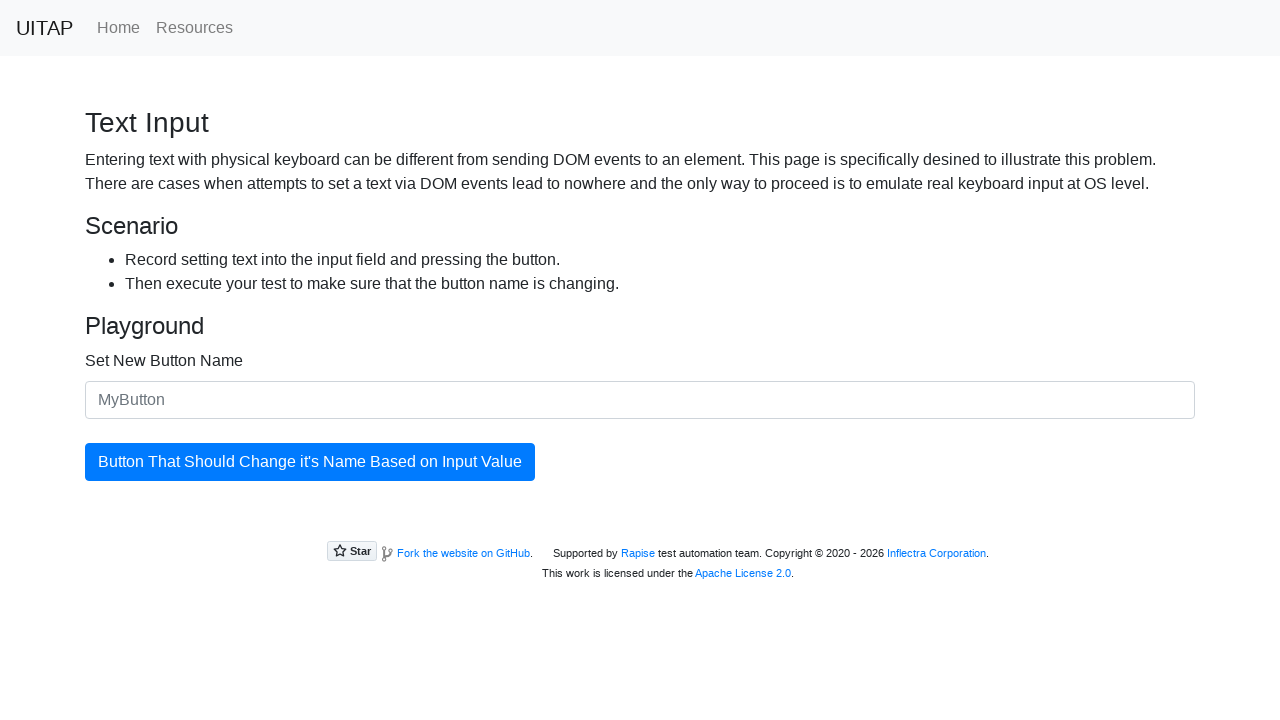

Entered 'MyButton' into the text input field on #newButtonName
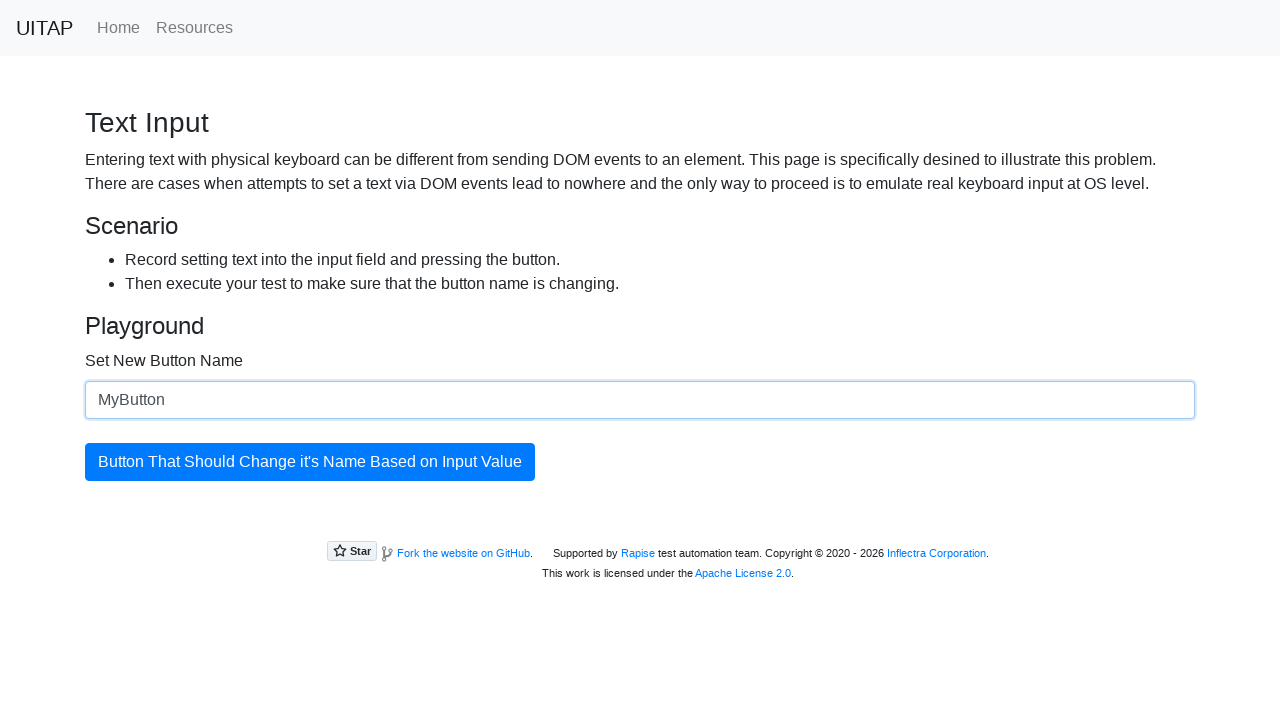

Clicked the button to update its text at (310, 462) on #updatingButton
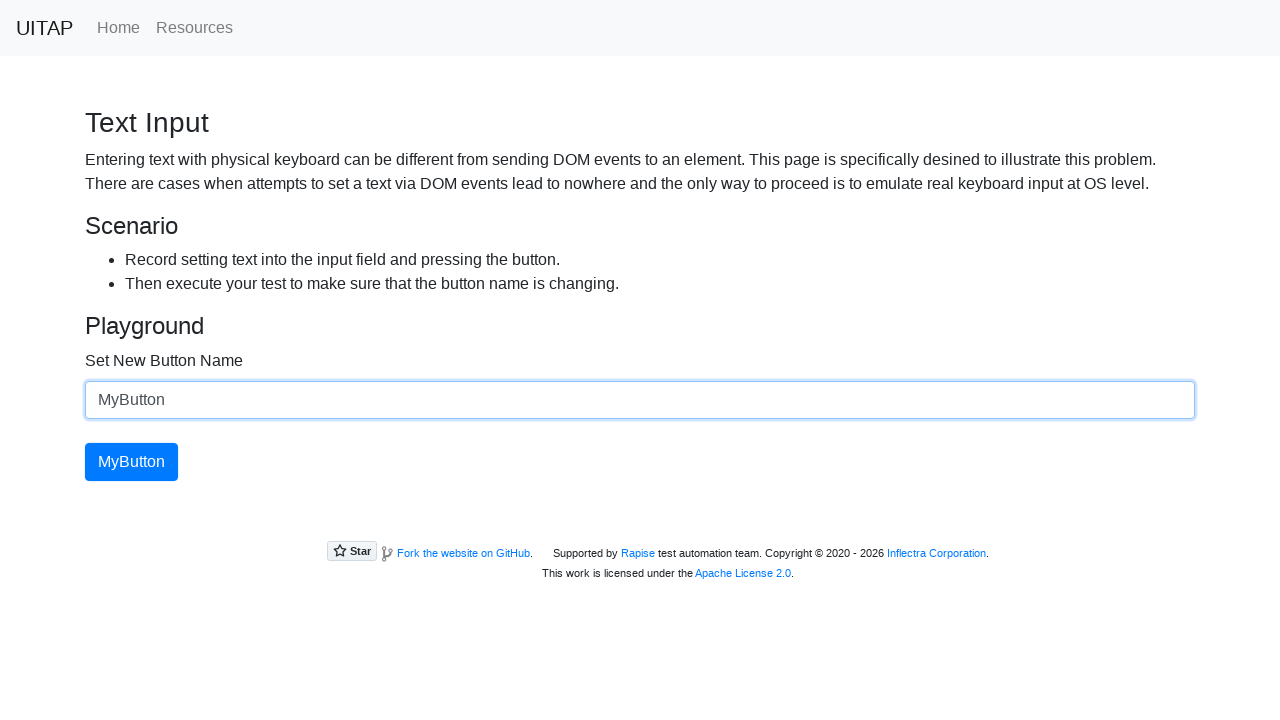

Verified button text was updated to 'MyButton'
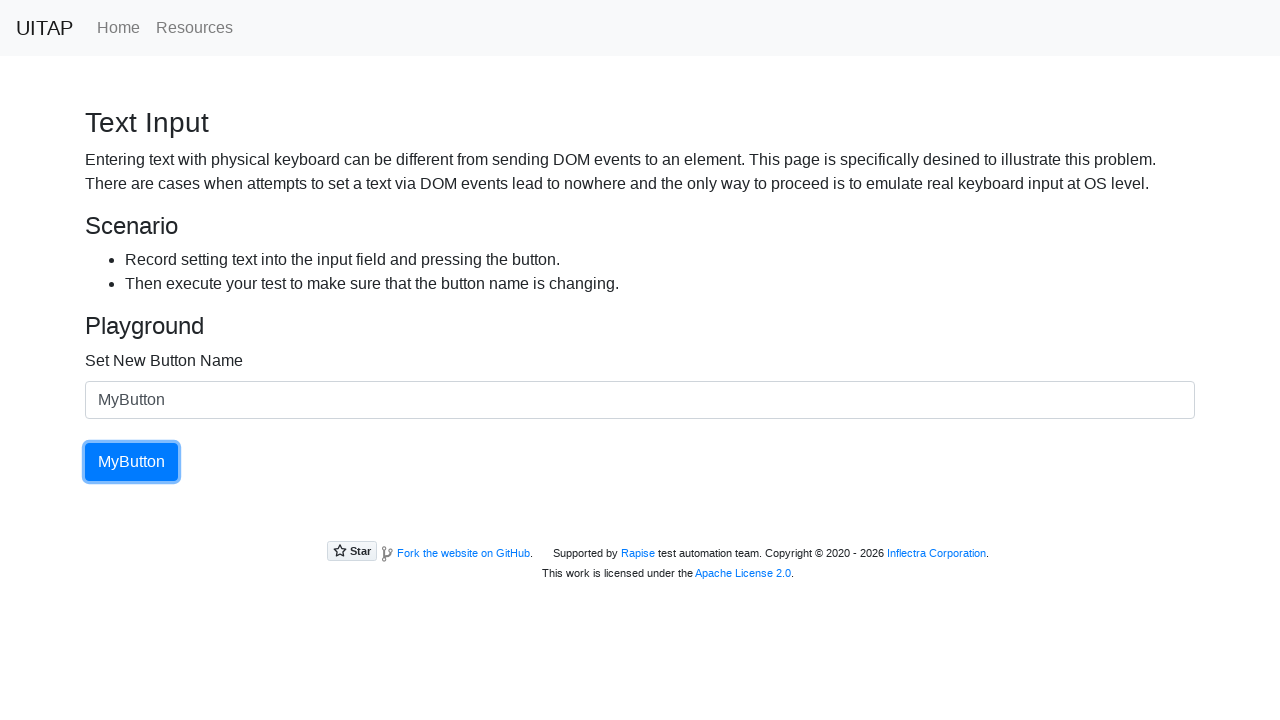

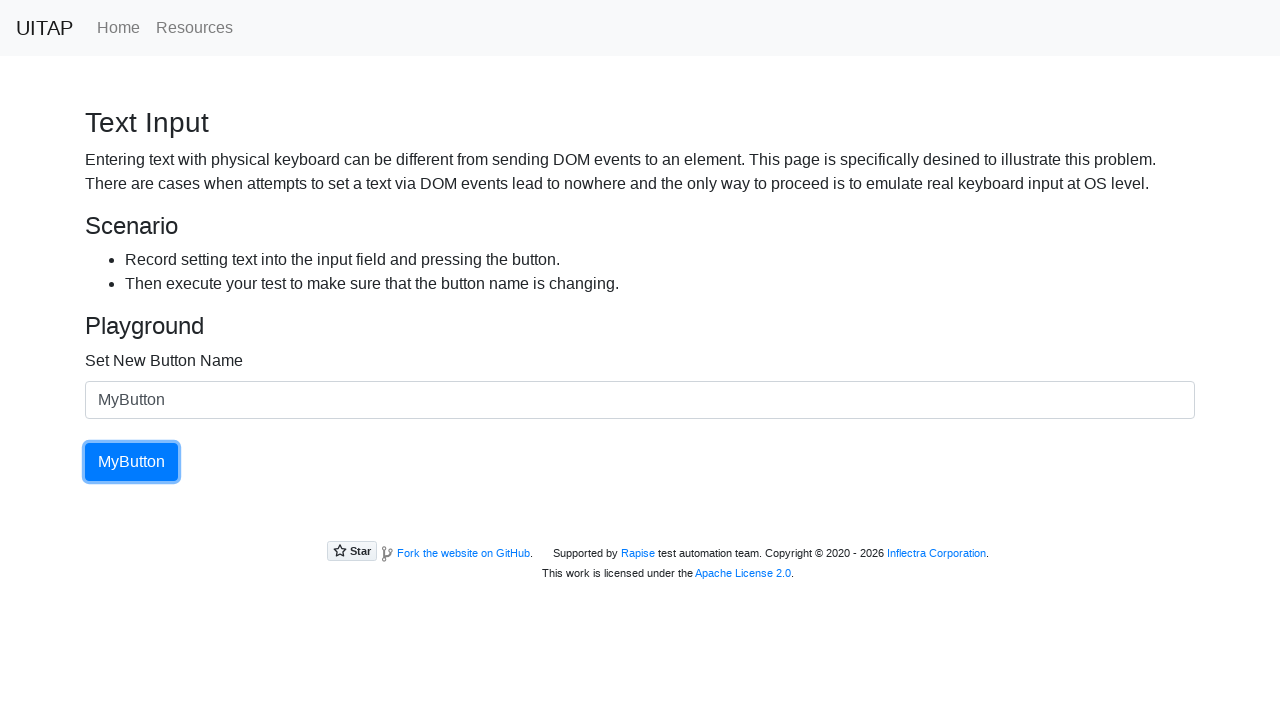